Navigates to the Demoblaze store homepage and clicks on the first product link to view product details

Starting URL: https://www.demoblaze.com/

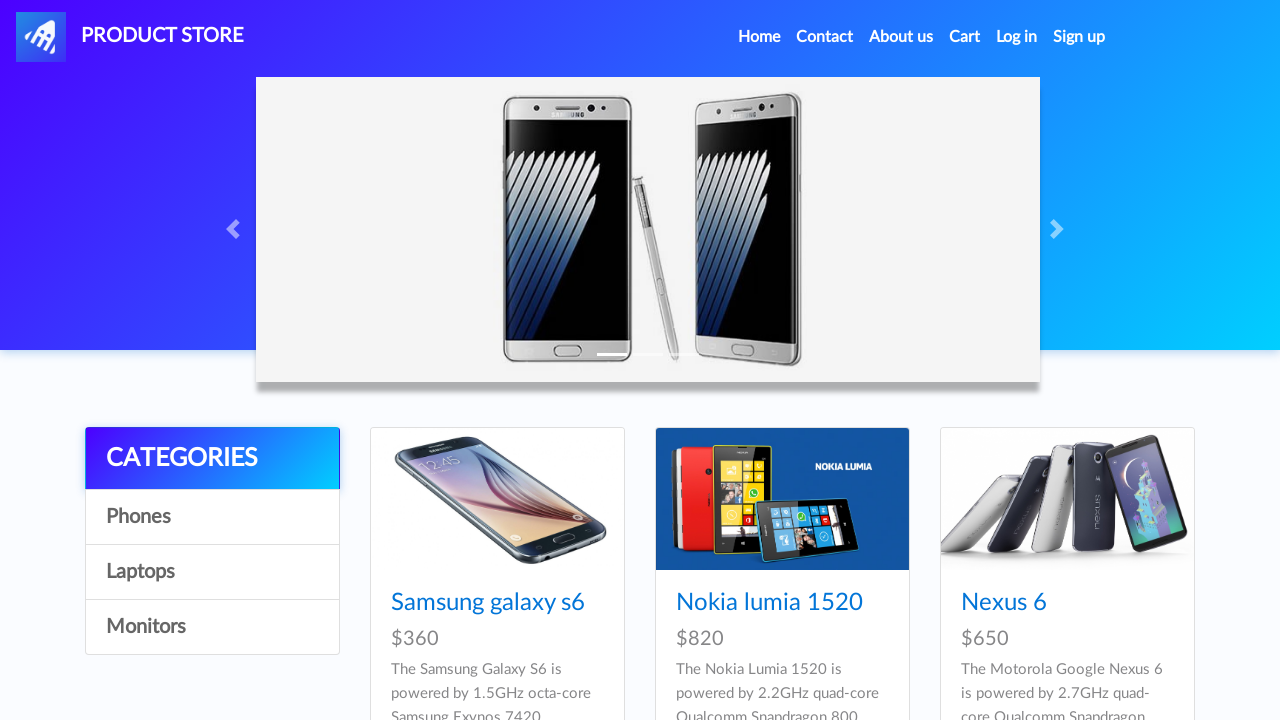

Waited for product list to load on Demoblaze homepage
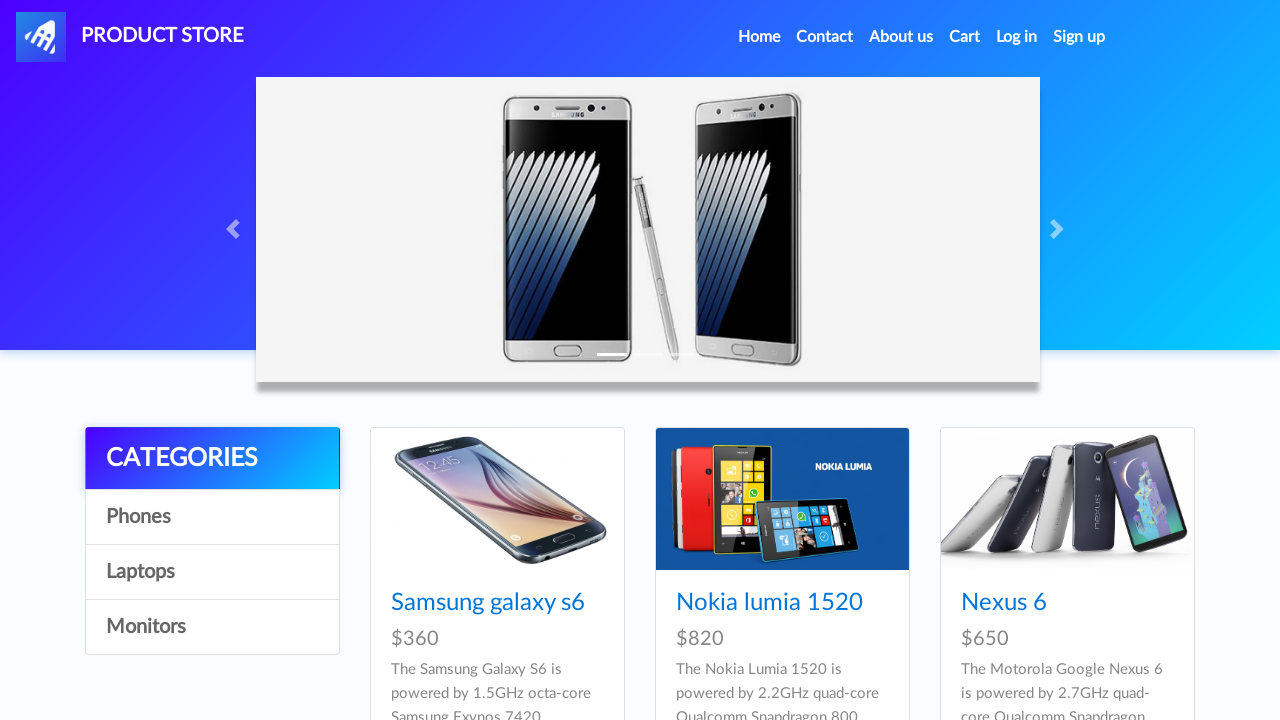

Clicked on the first product link using XPath at (488, 603) on xpath=//*[@id='tbodyid']/div[1]/div/div/h4/a
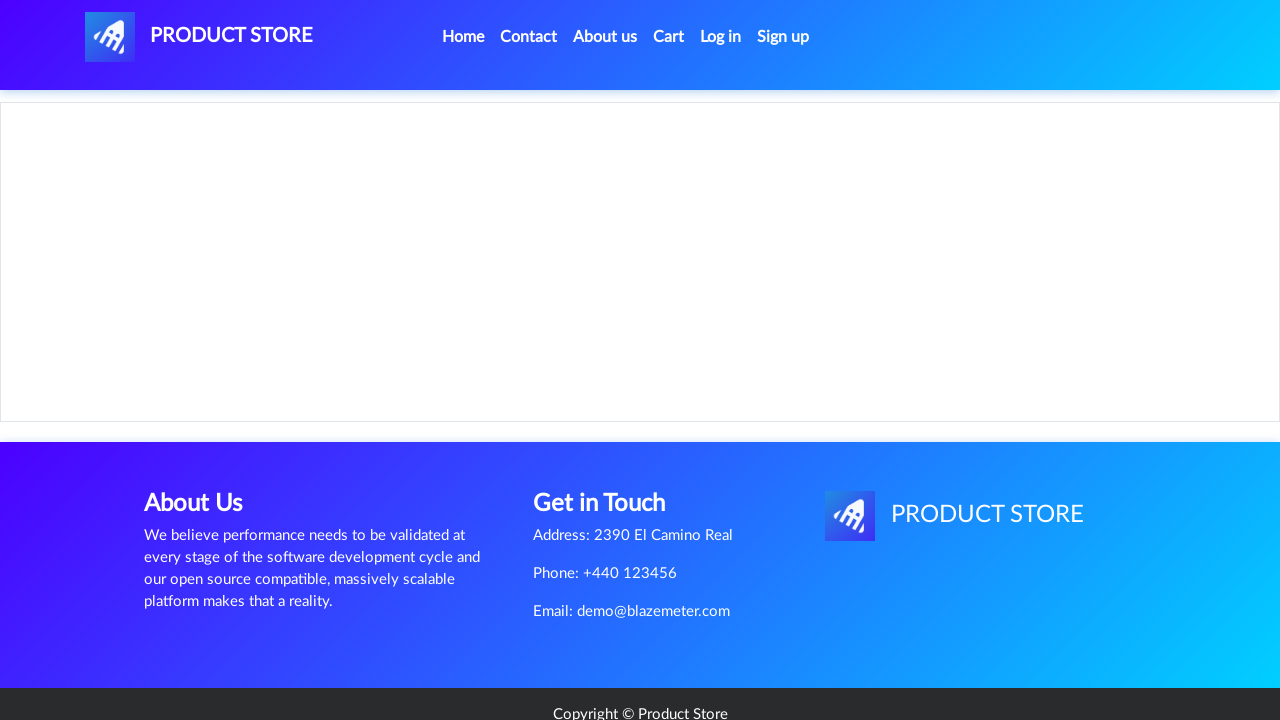

Product details page loaded successfully
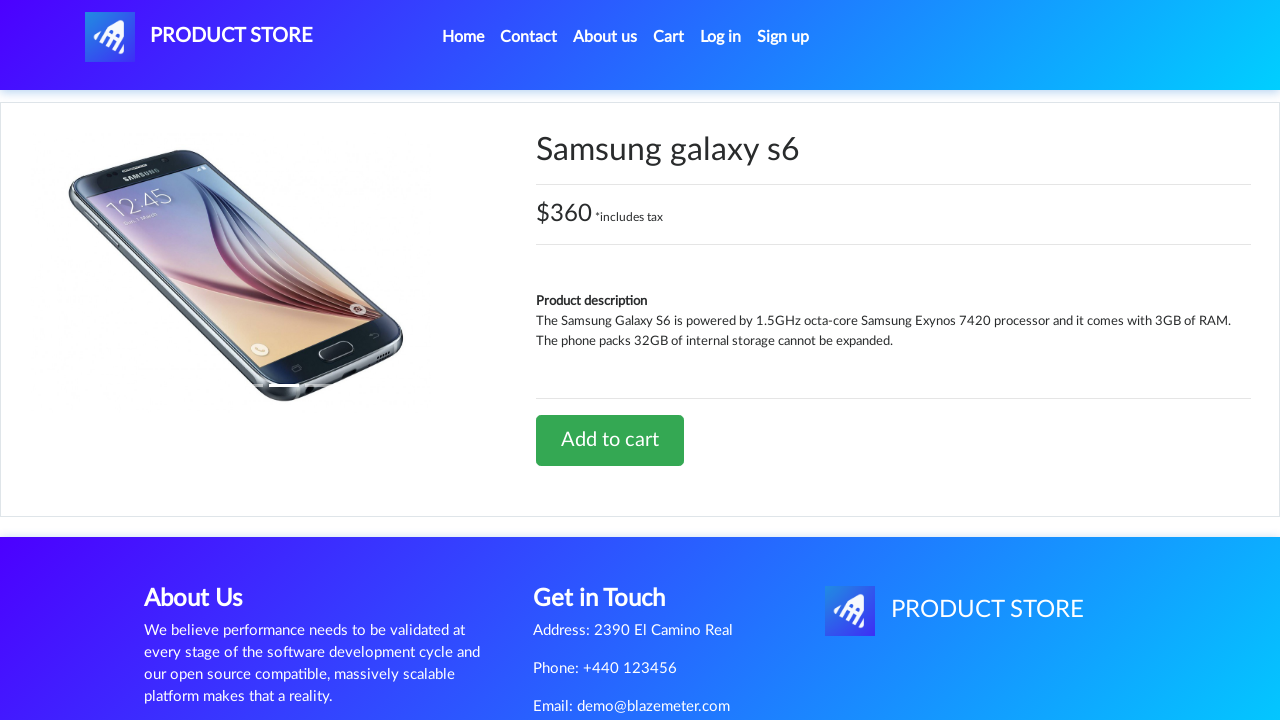

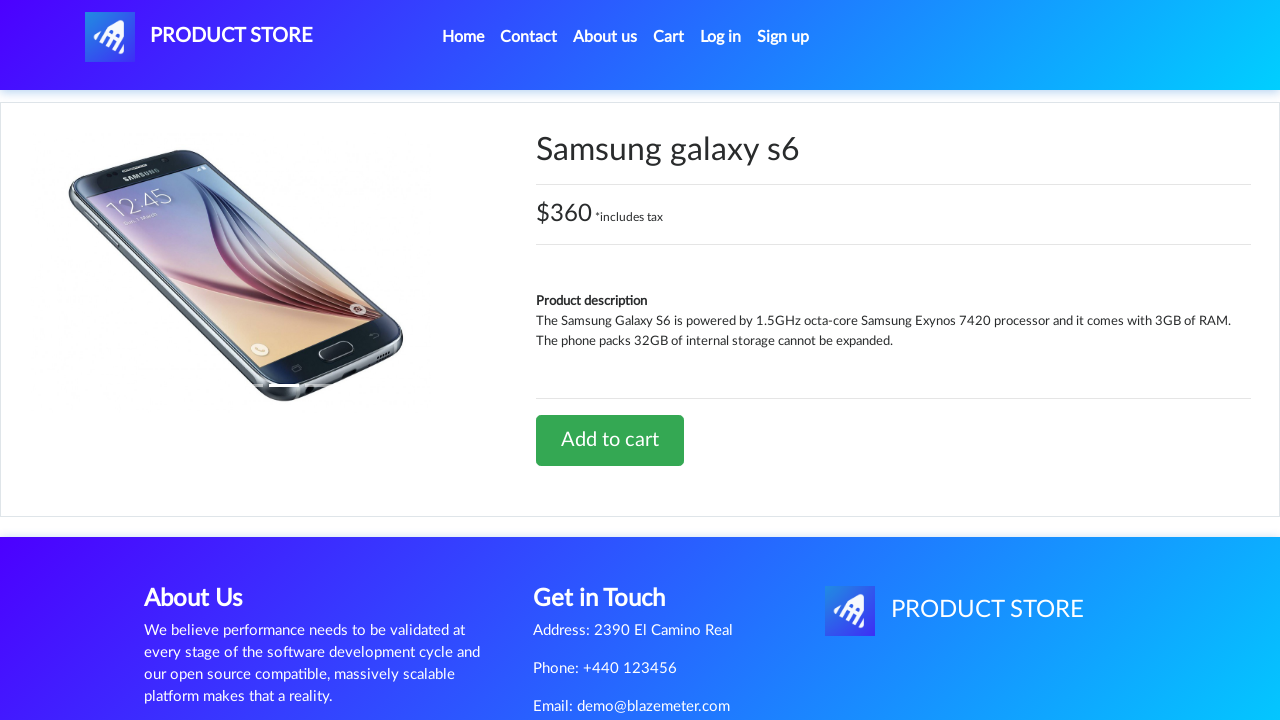